Tests a registration form by filling in all fields including personal information, contact details, country, gender, hobbies, language, skills, date of birth, and password, then submits the form and verifies the registration details are displayed correctly.

Starting URL: https://anatoly-karpovich.github.io/demo-registration-form/

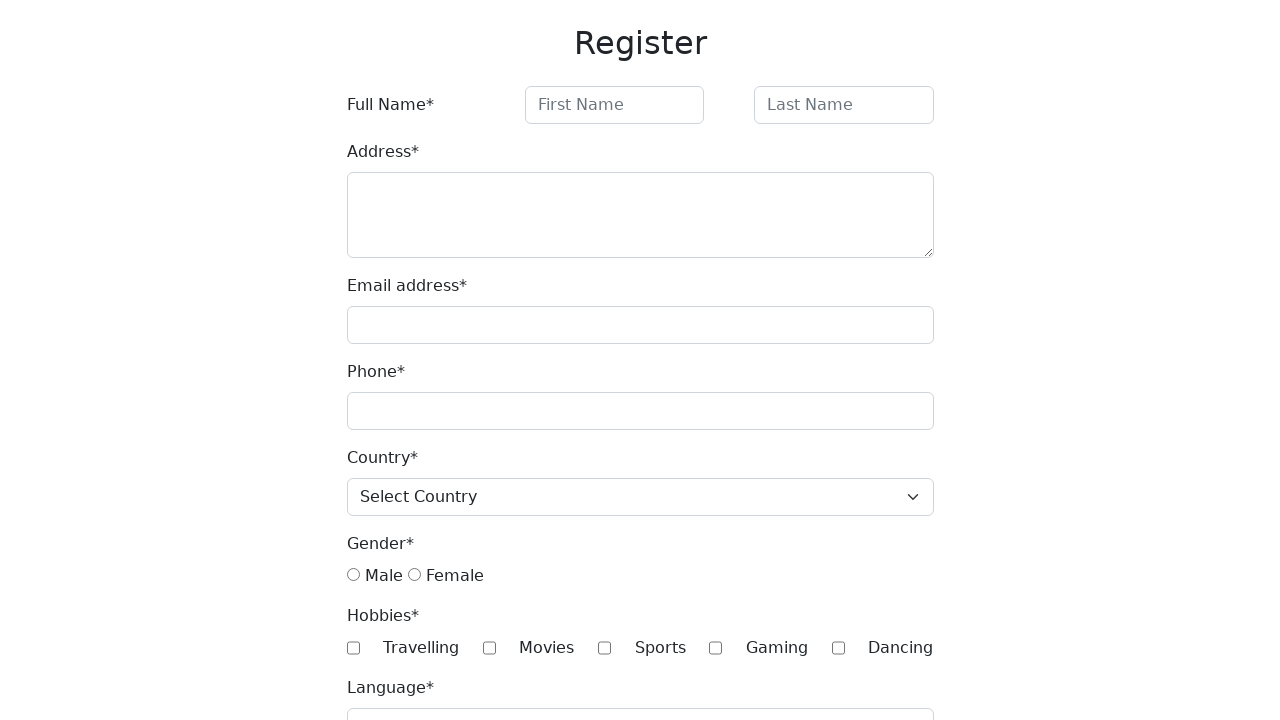

Filled first name field with 'Andrei' on #firstName
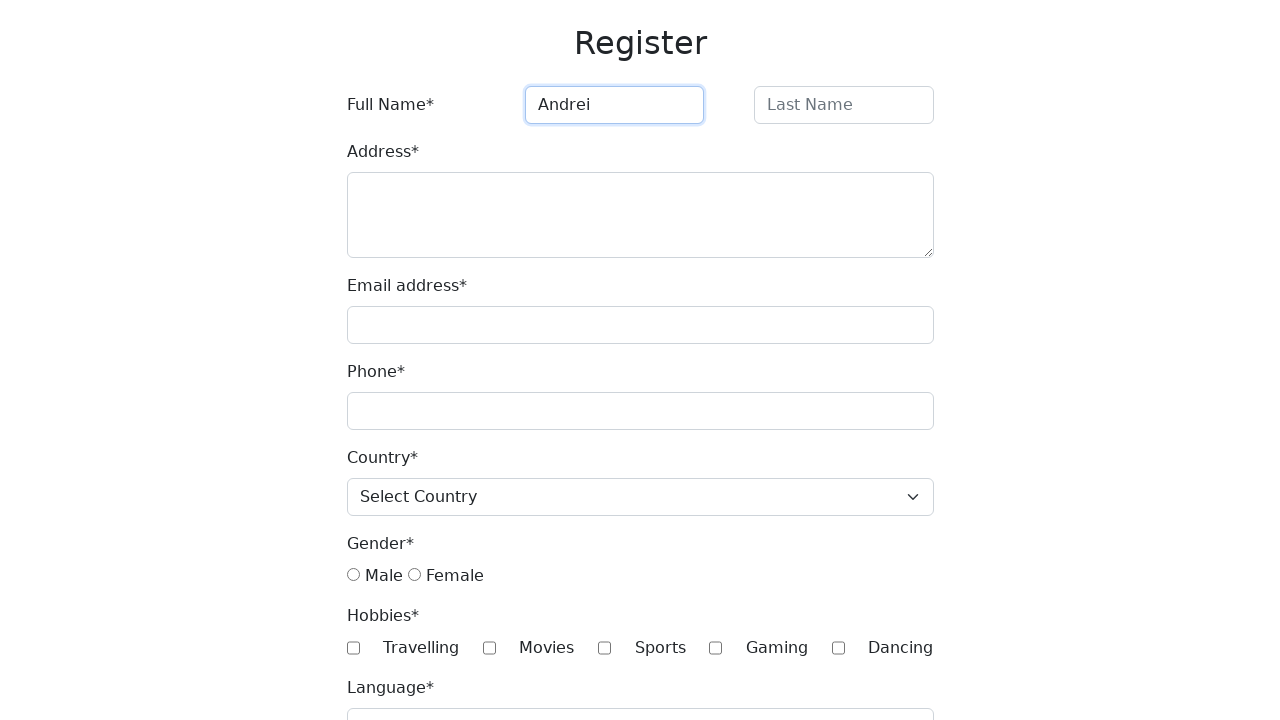

Filled last name field with 'Salaveika' on #lastName
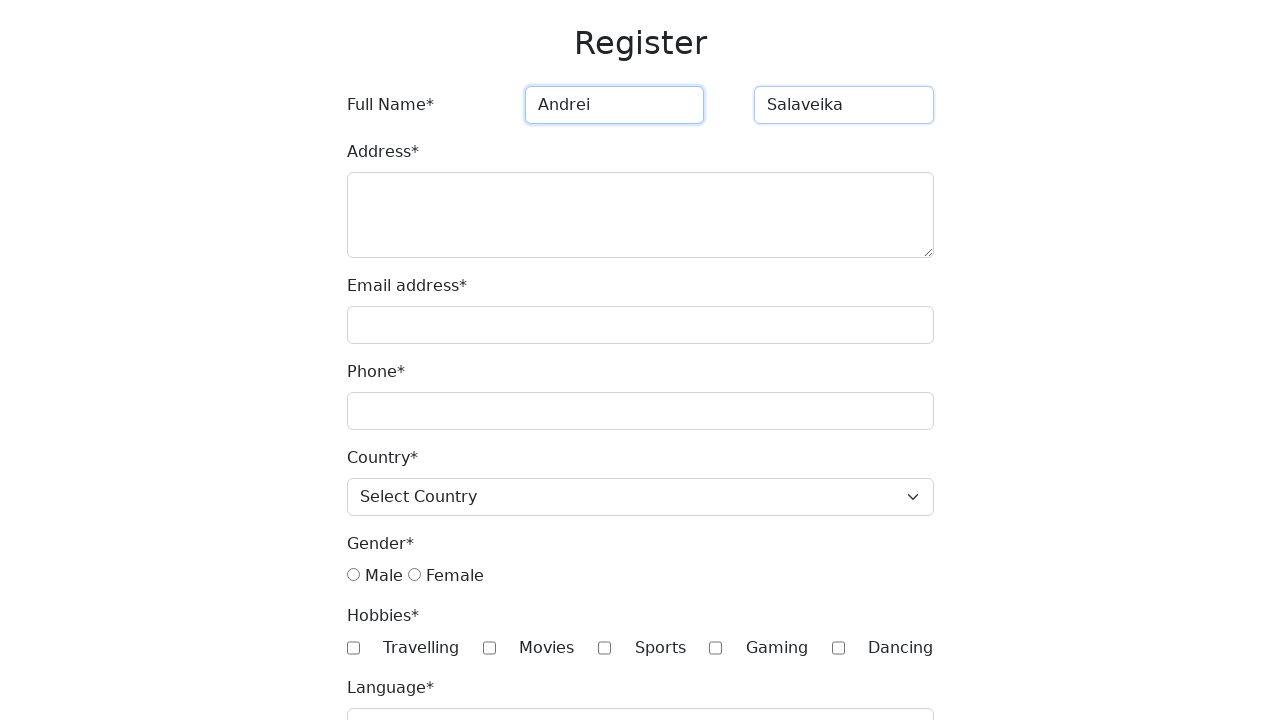

Filled address field with 'San Francisco' on #address
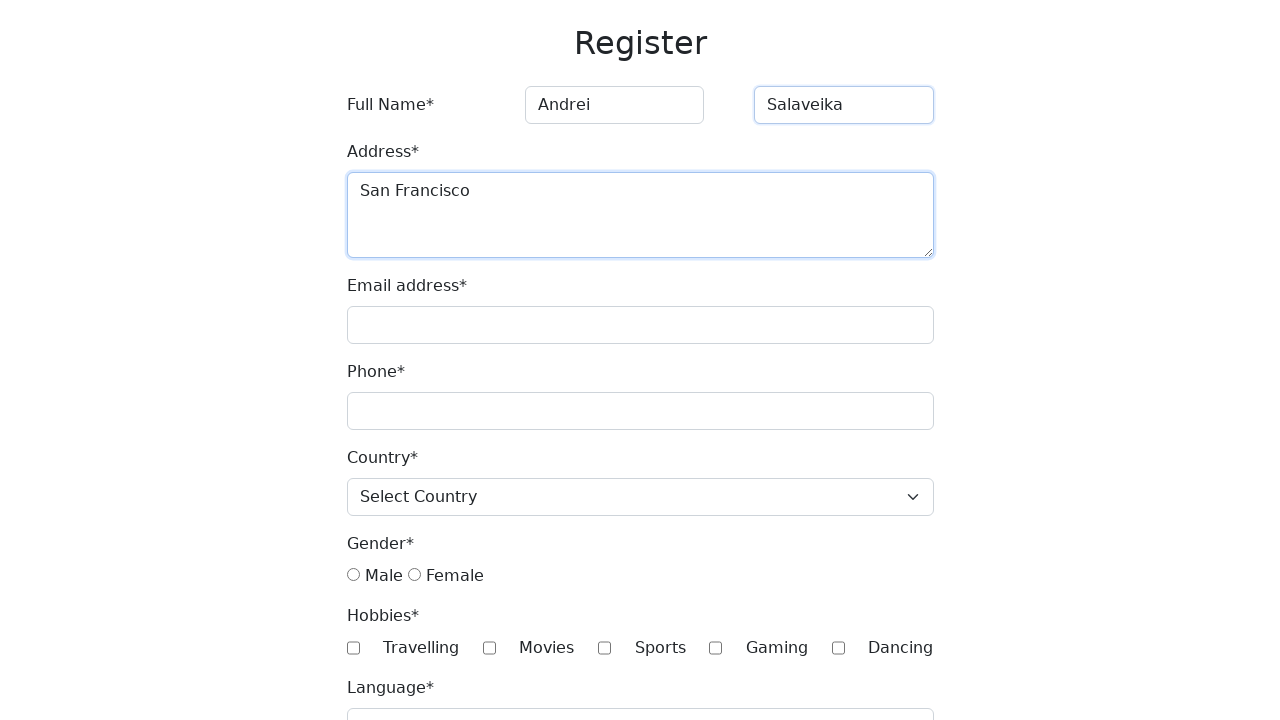

Filled email field with 'qaAoW@example.com' on #email
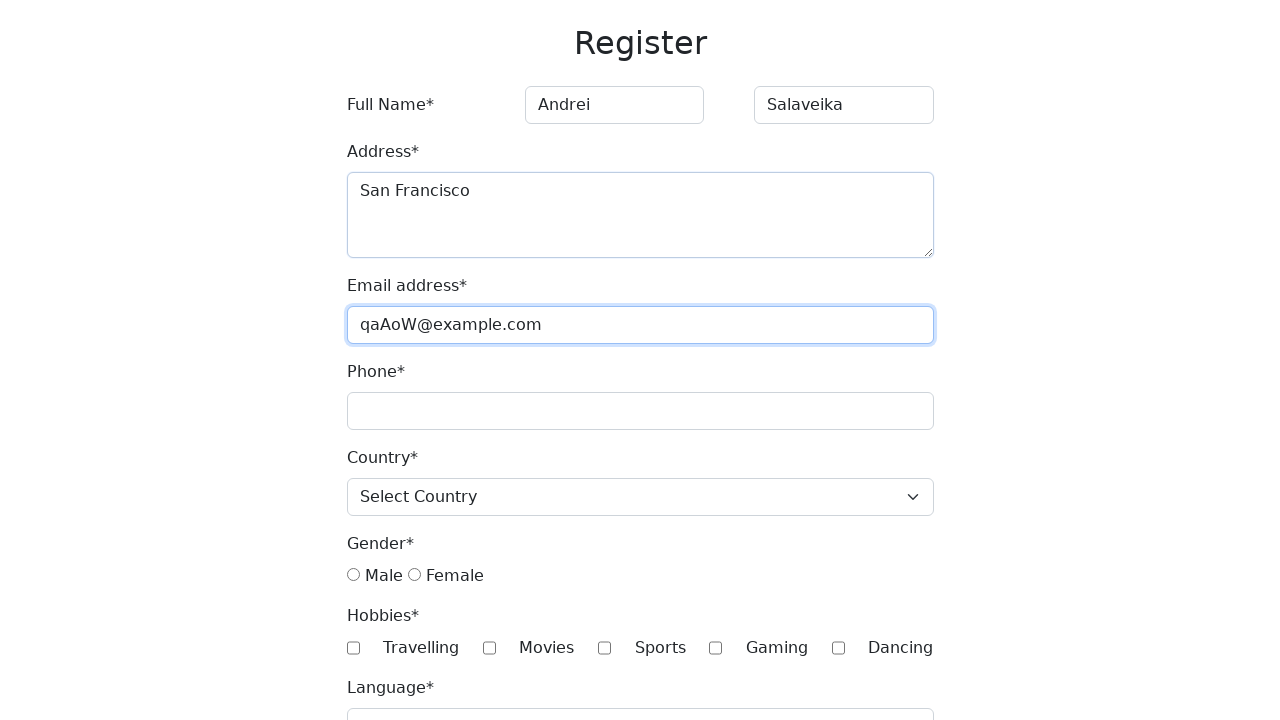

Filled phone field with '123456789' on #phone
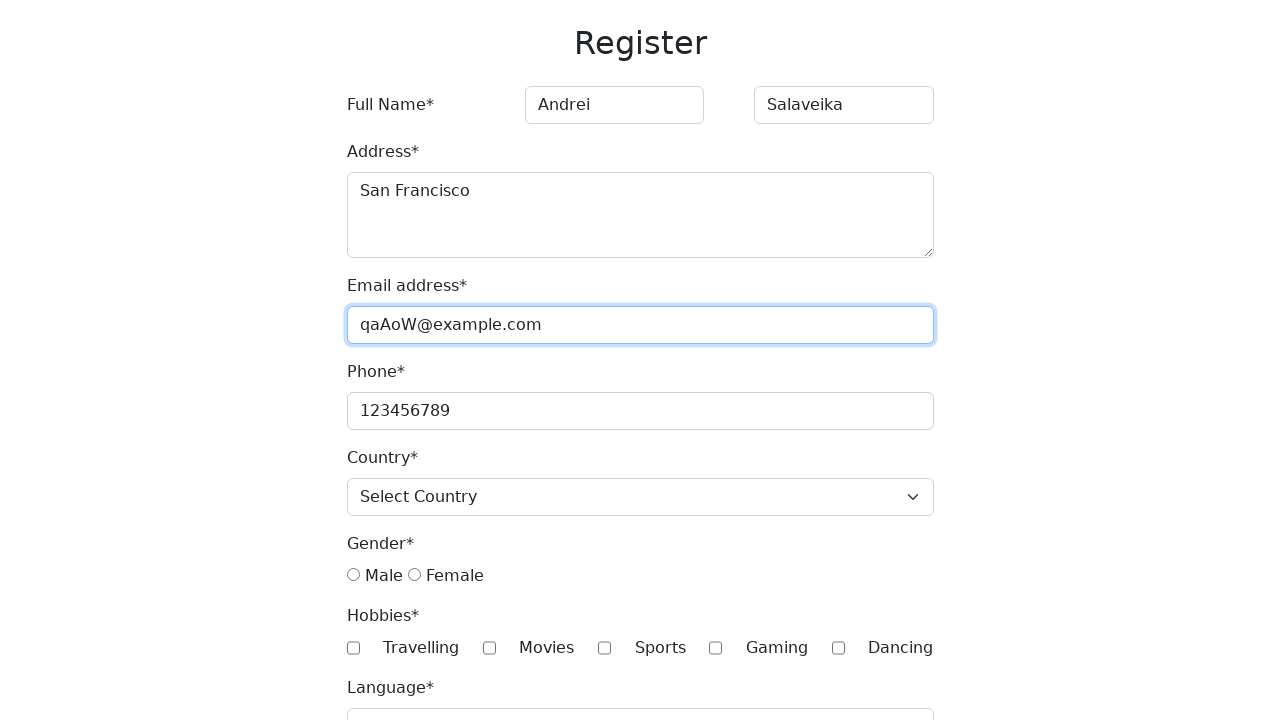

Selected 'Canada' from country dropdown on #country
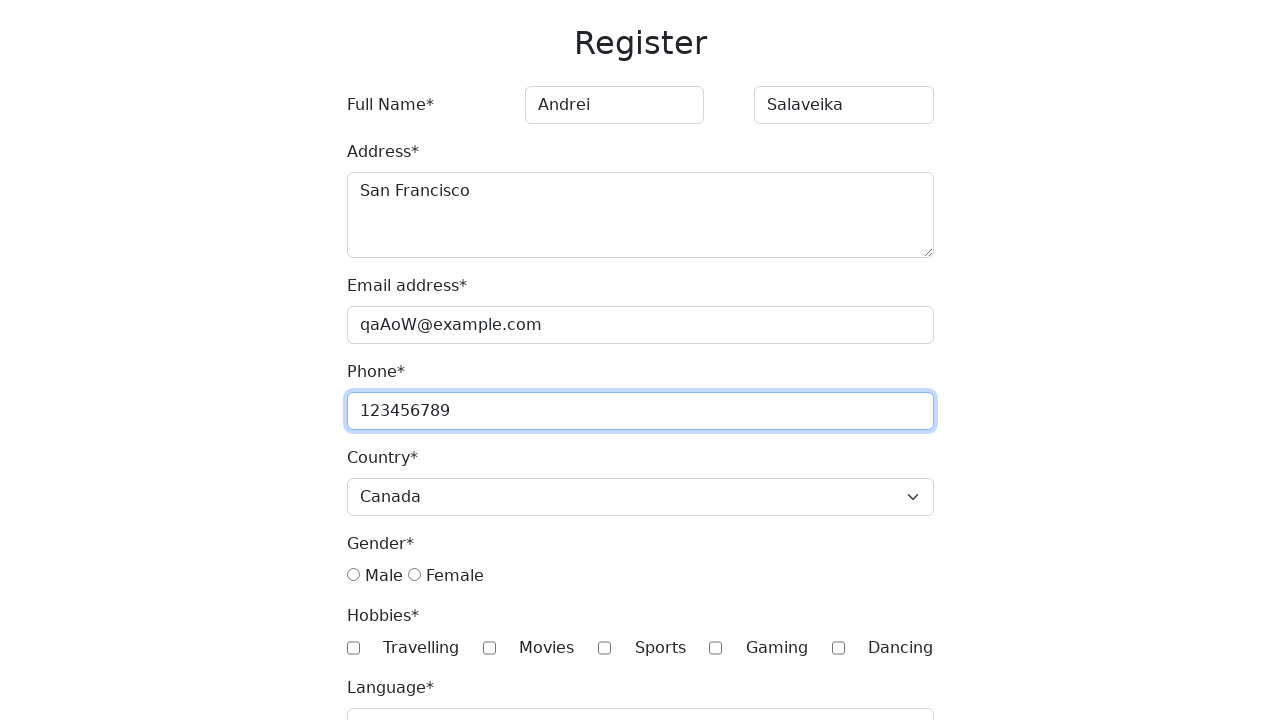

Selected 'male' gender option at (353, 575) on input[name='gender'][value='male']
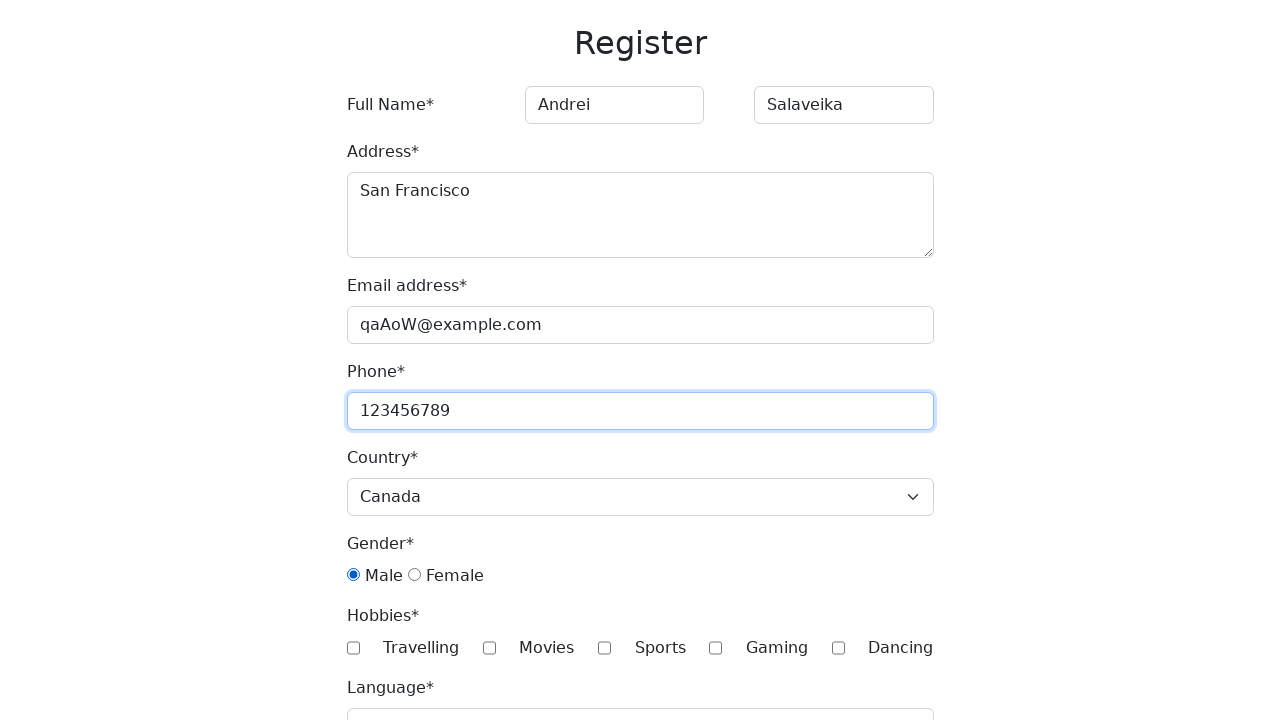

Selected 'Movies' hobby checkbox at (489, 648) on .hobby[value='Movies']
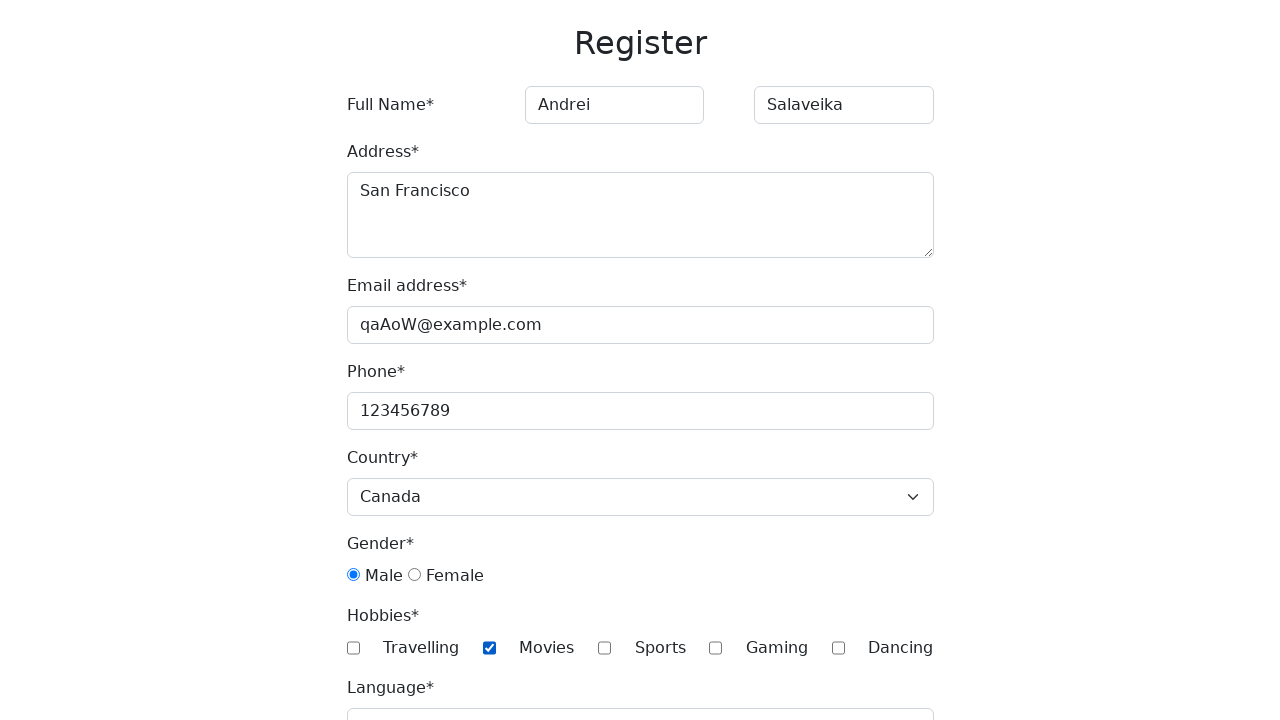

Filled language field with 'English' on #language
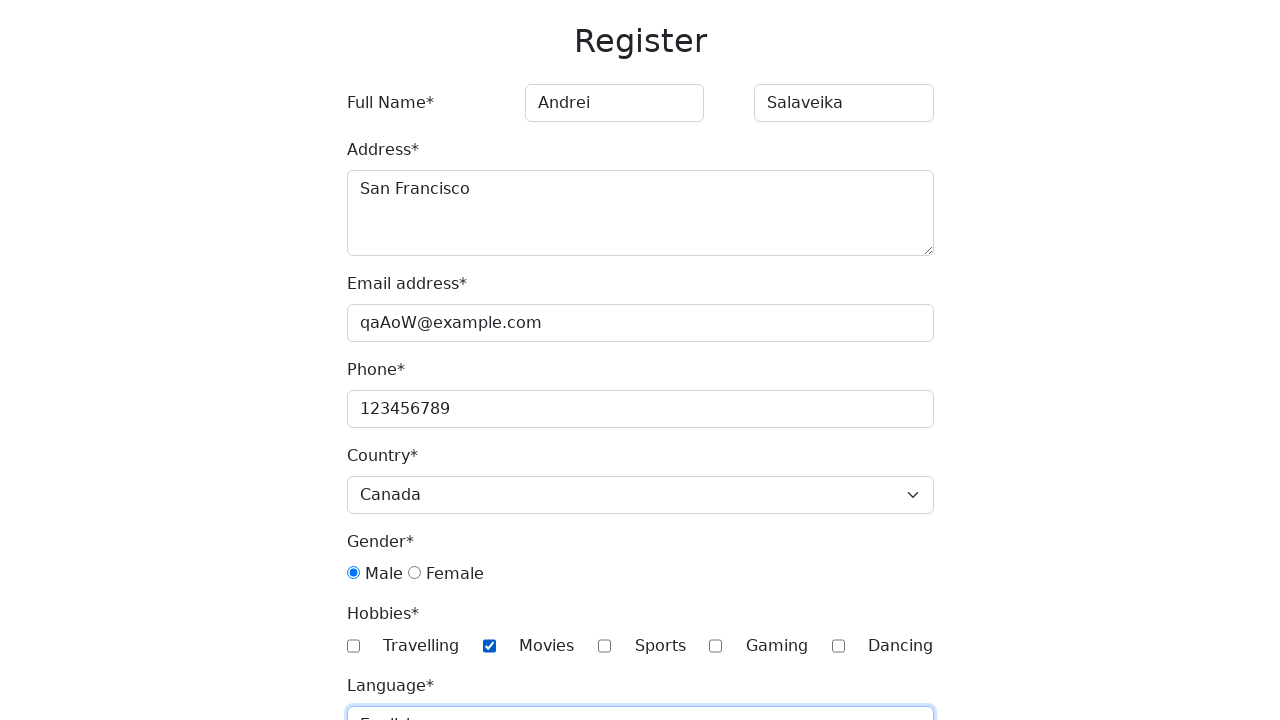

Selected 'JavaScript' from skills dropdown on #skills
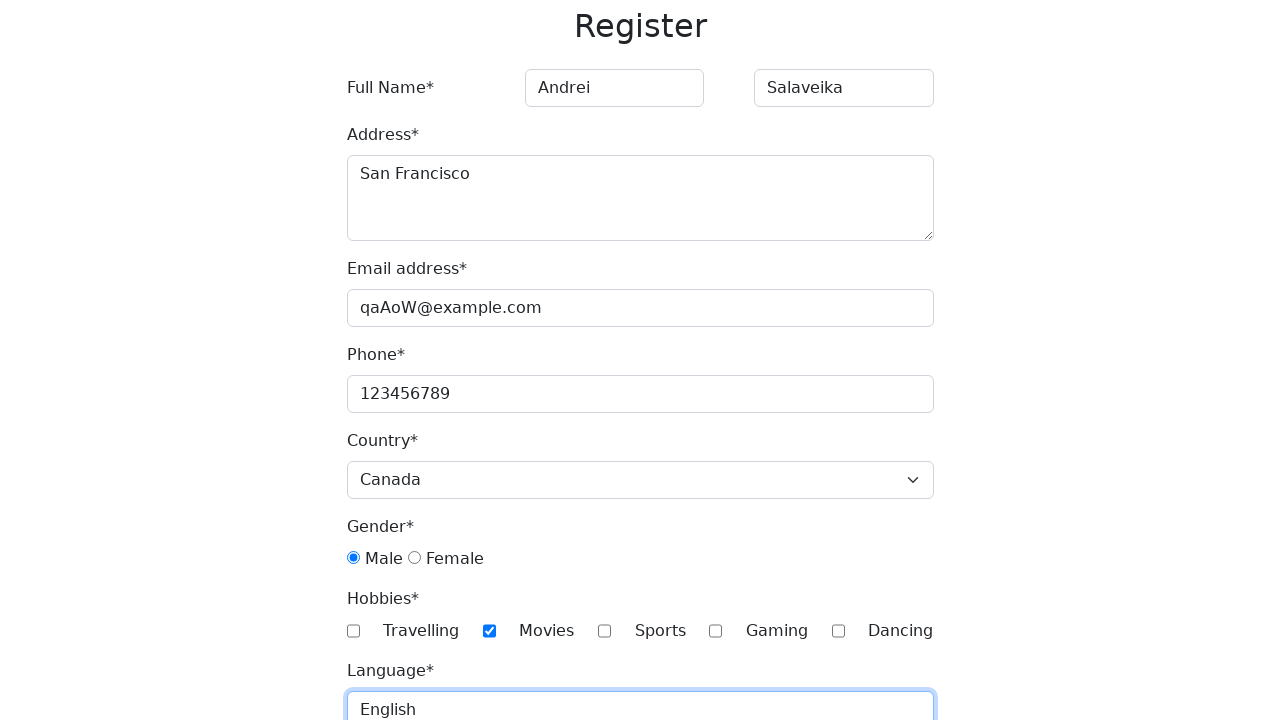

Selected year '1993' for date of birth on #year
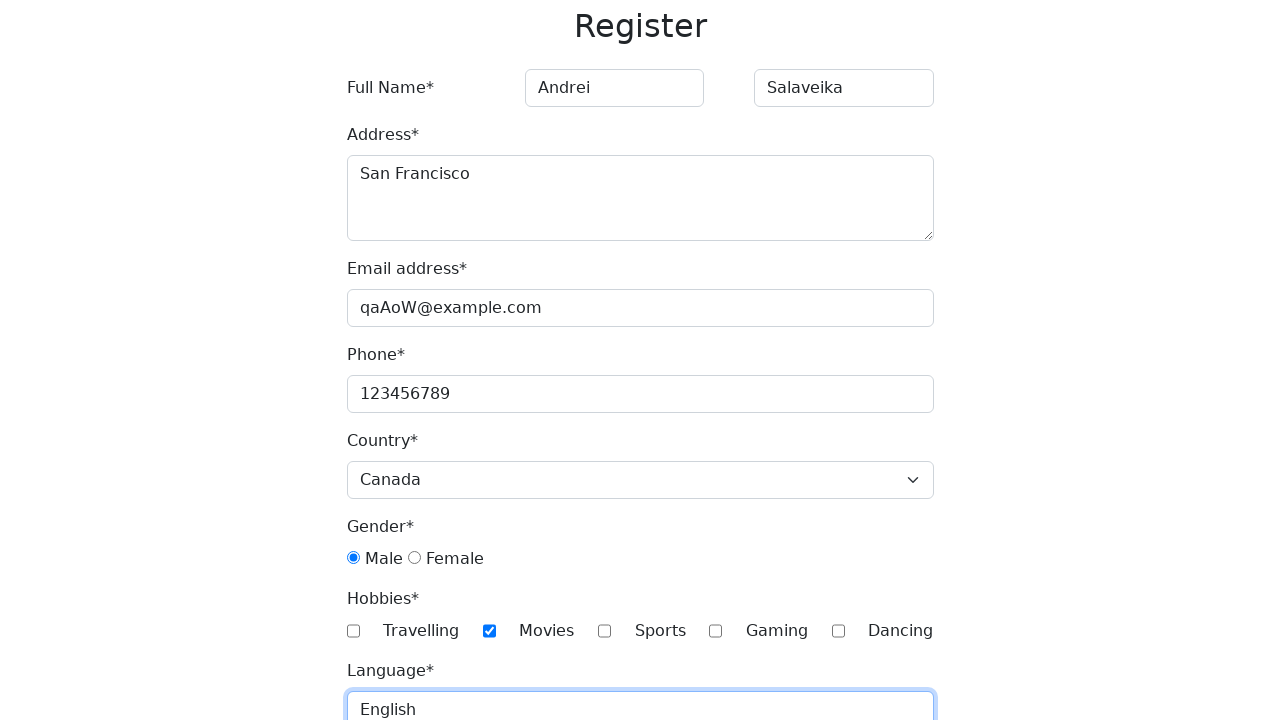

Selected month 'December' for date of birth on #month
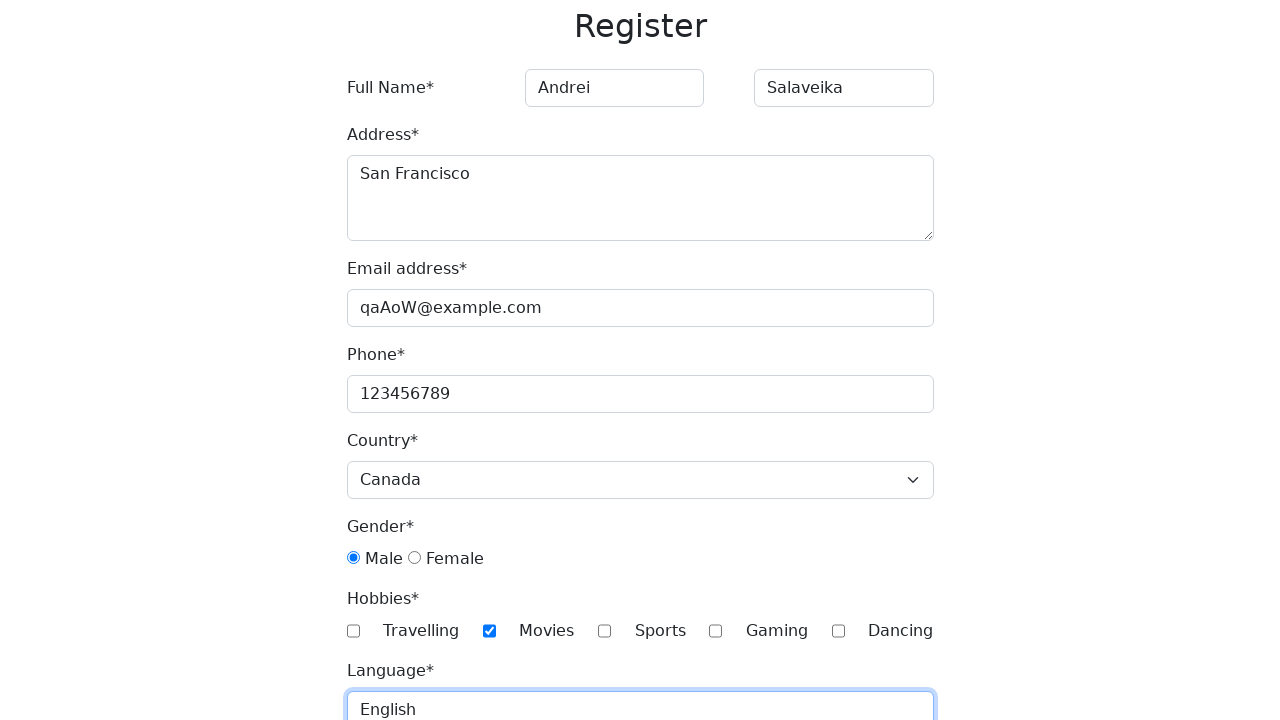

Selected day '19' for date of birth on #day
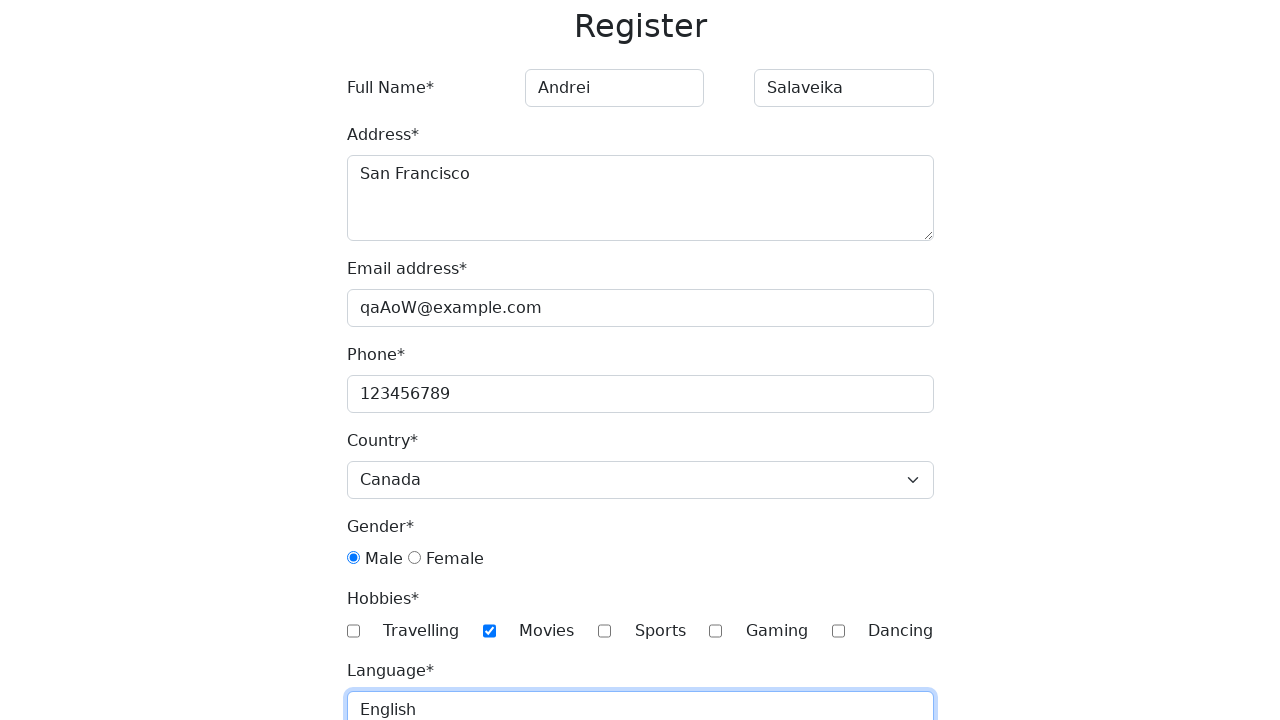

Filled password field with '1234567!' on #password
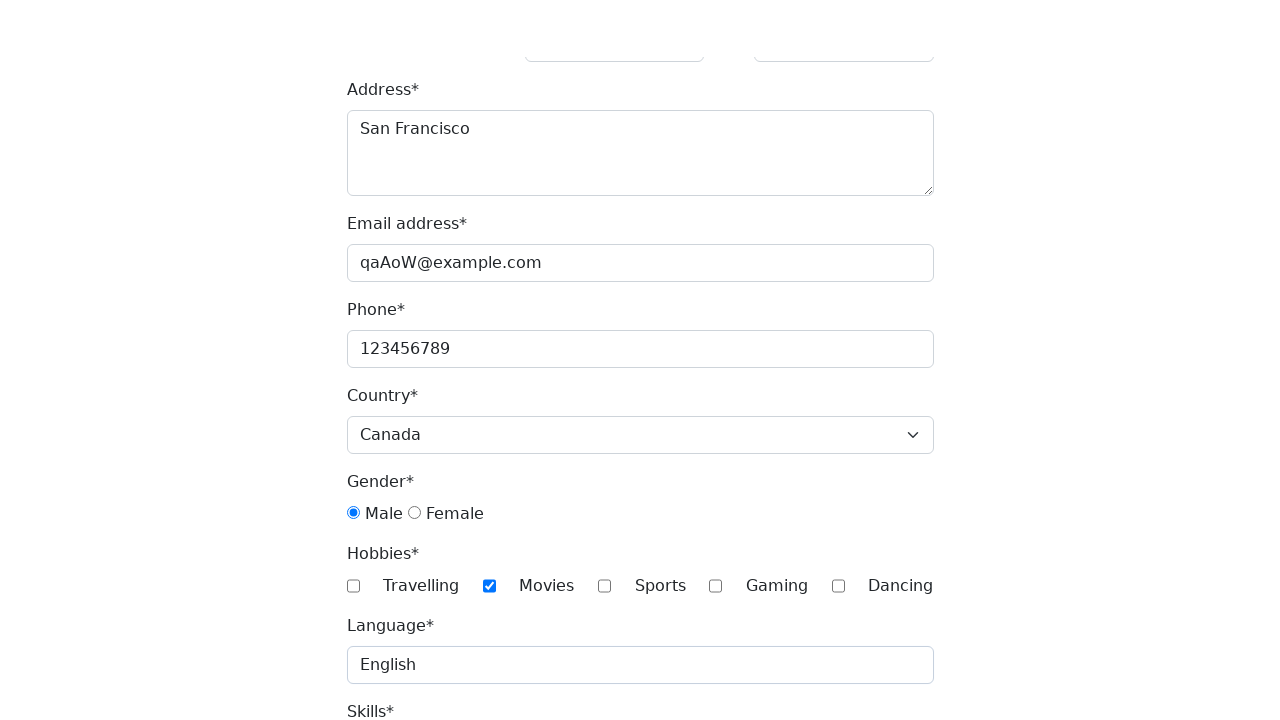

Filled password confirmation field with '1234567!' on #password-confirm
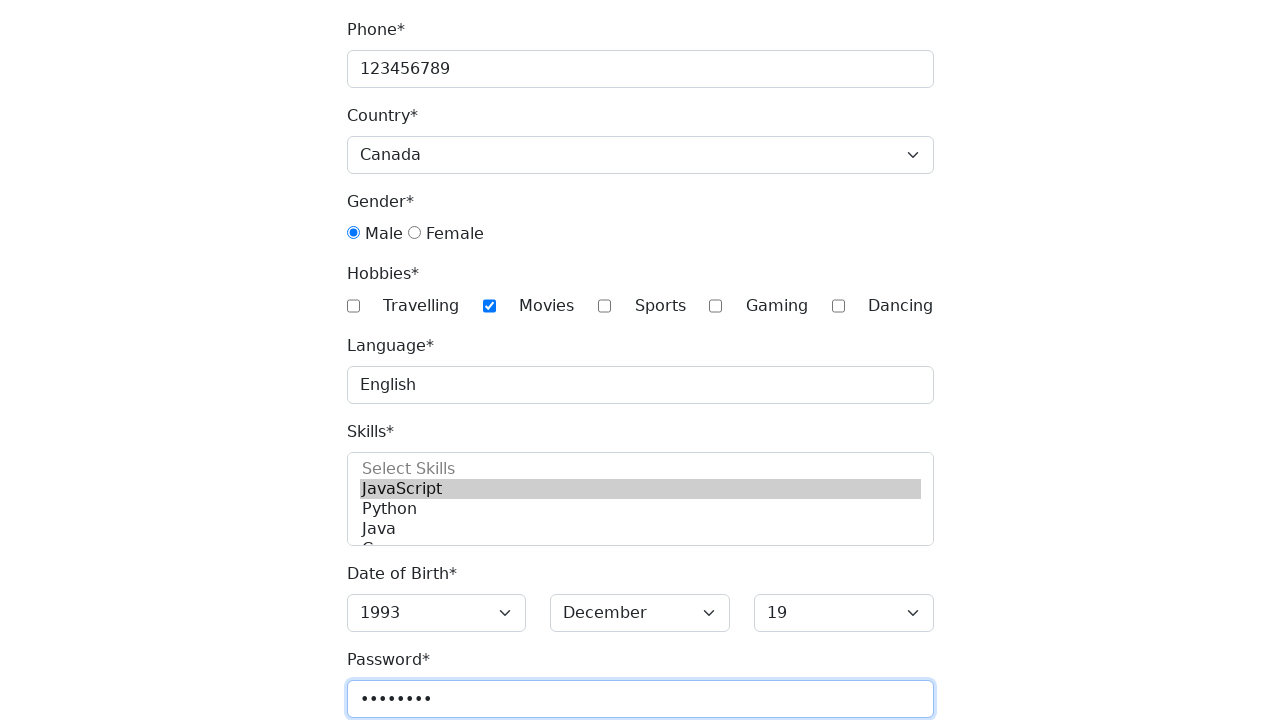

Clicked submit button to register at (388, 701) on button[type='submit']
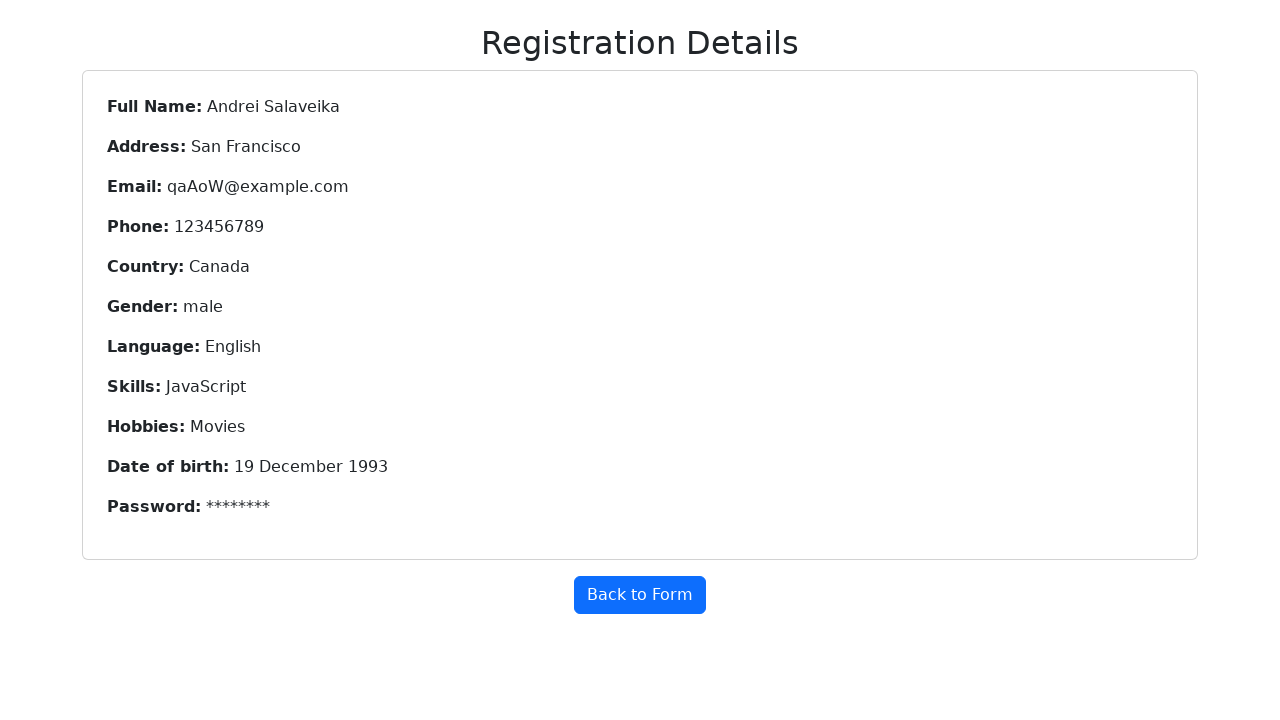

Registration confirmation page loaded with centered heading
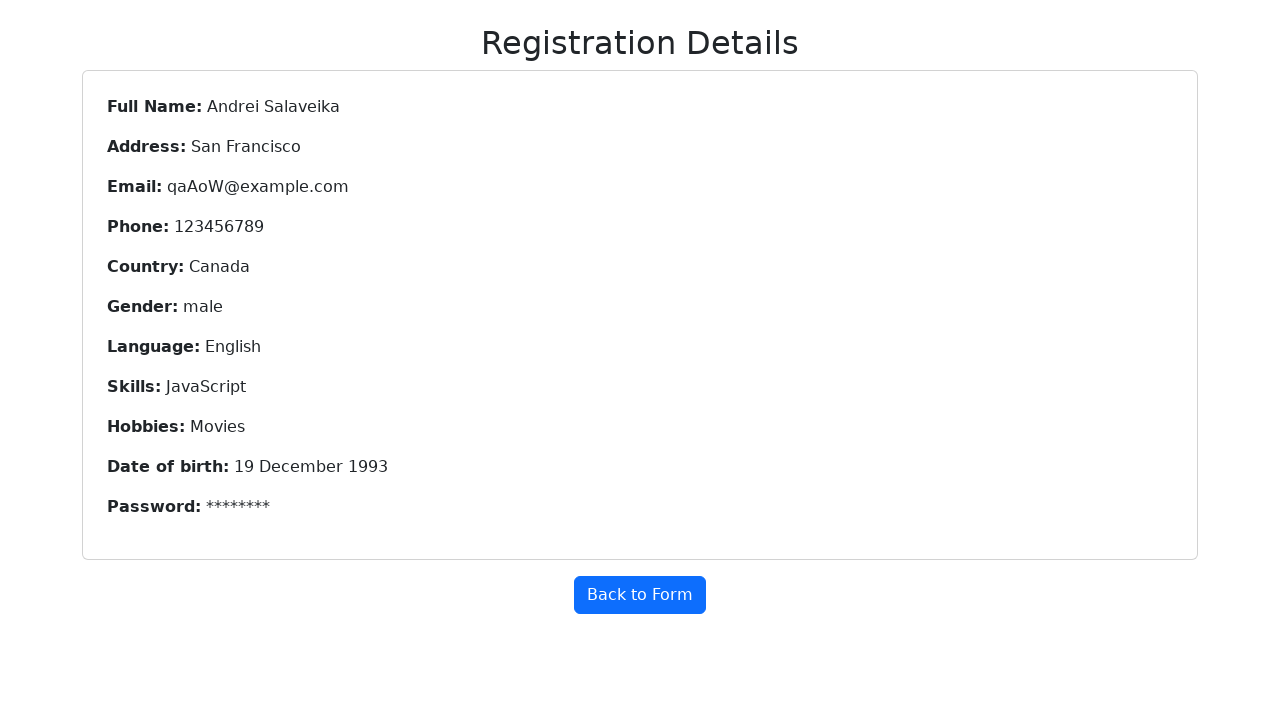

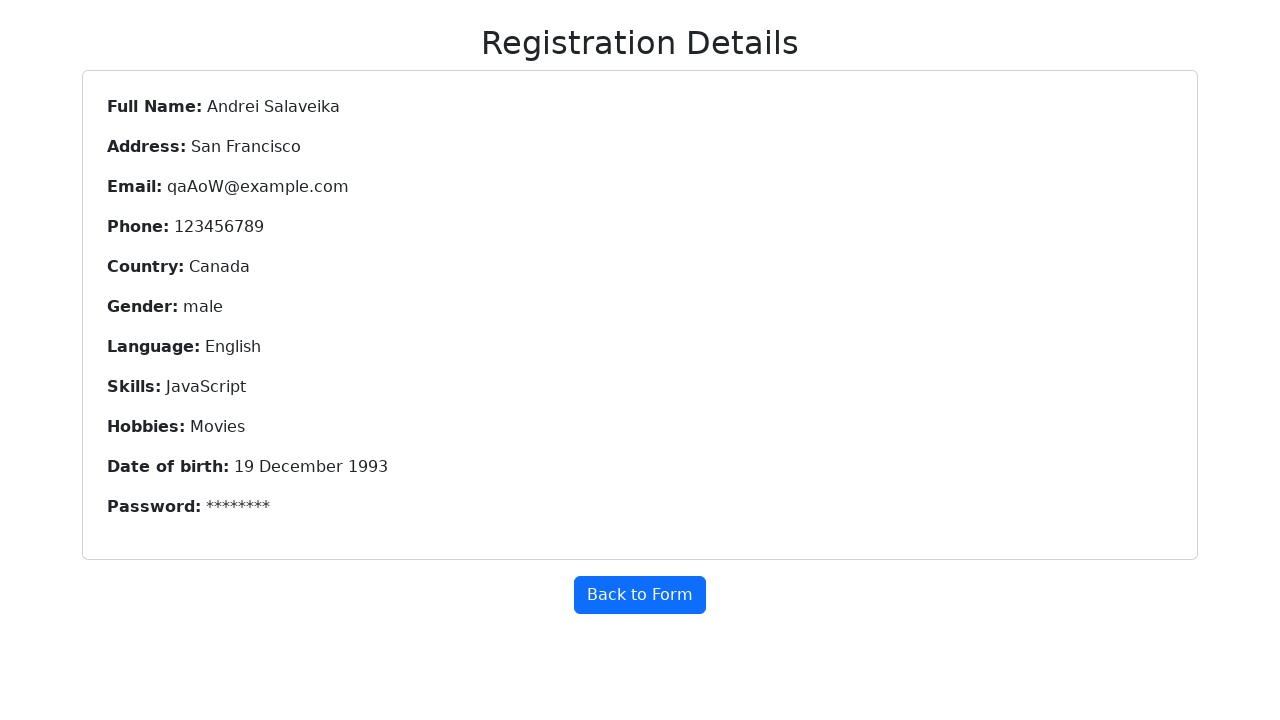